Navigates to Rahul Shetty Academy website and verifies the page loads successfully

Starting URL: https://rahulshettyacademy.com

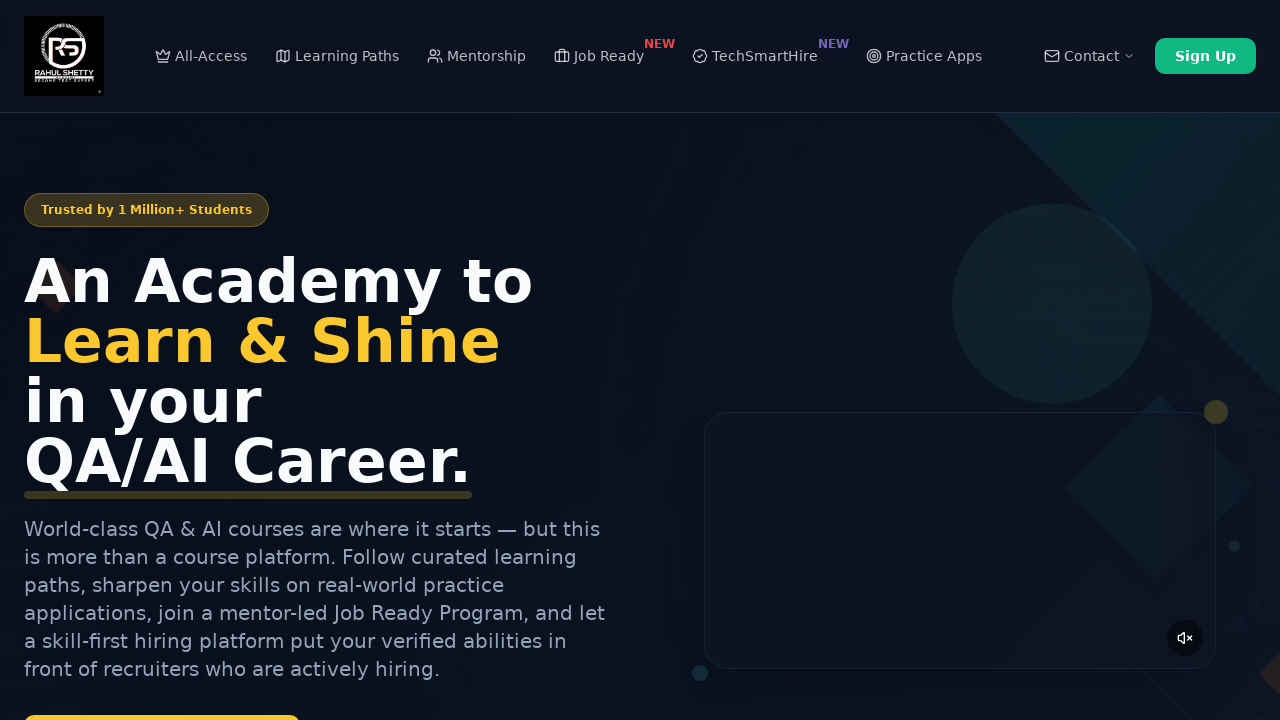

Waited for network idle state to ensure page fully loaded
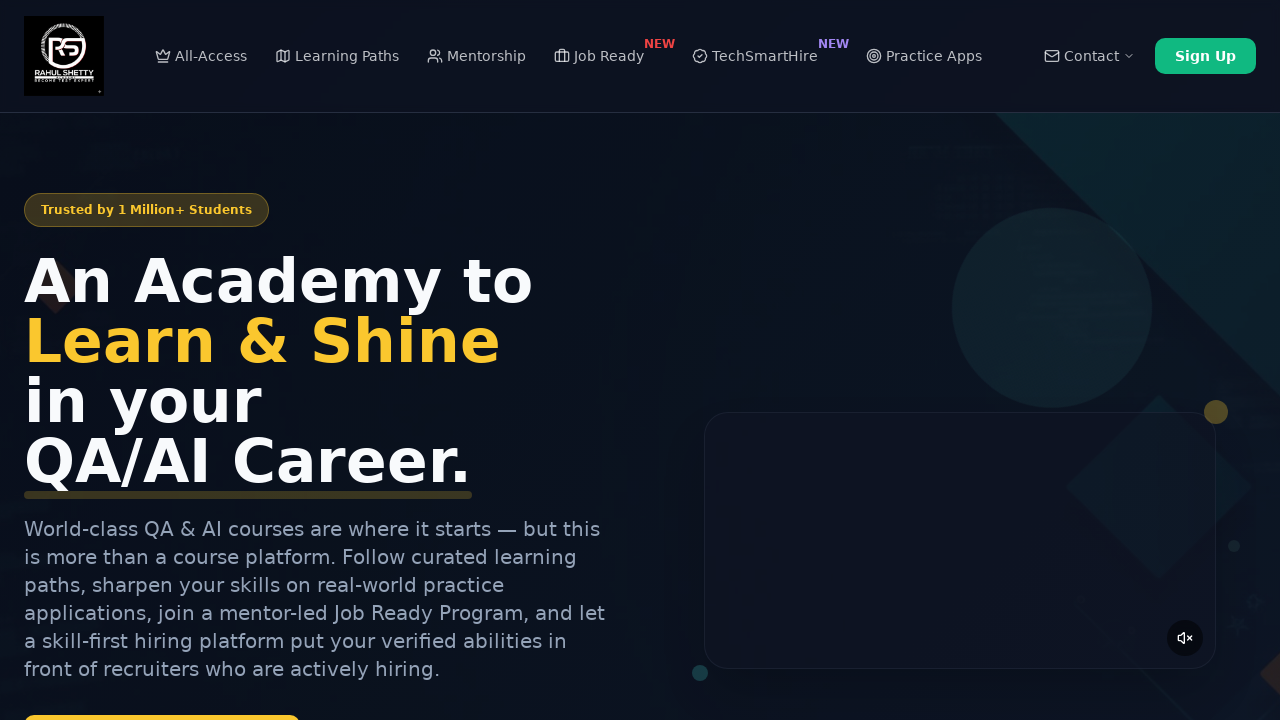

Retrieved page title: Rahul Shetty Academy | QA Automation, Playwright, AI Testing & Online Training
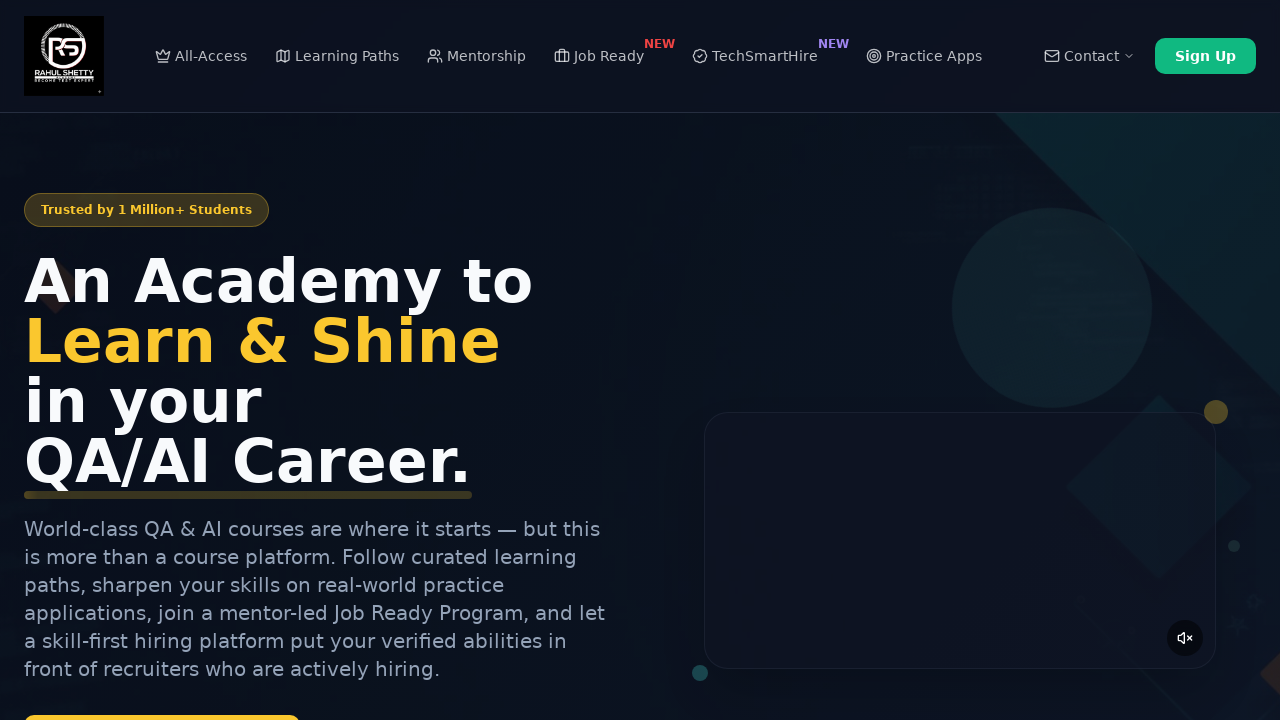

Retrieved current URL: https://rahulshettyacademy.com/
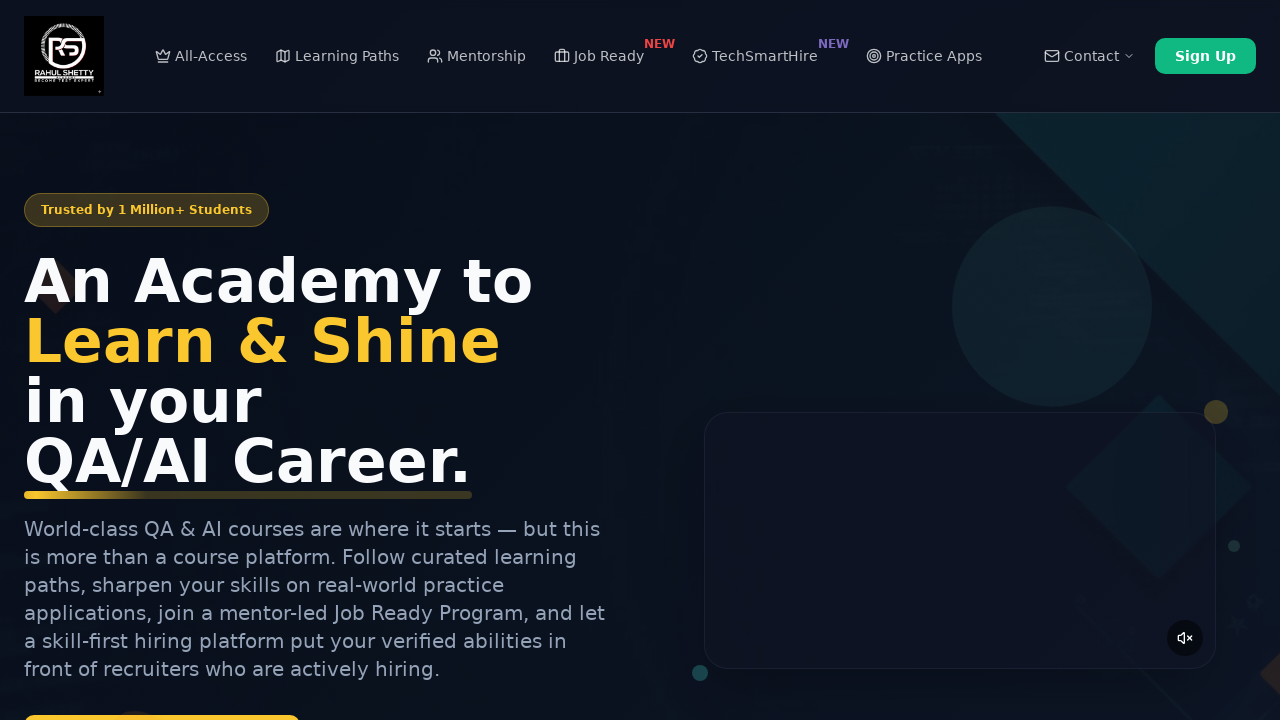

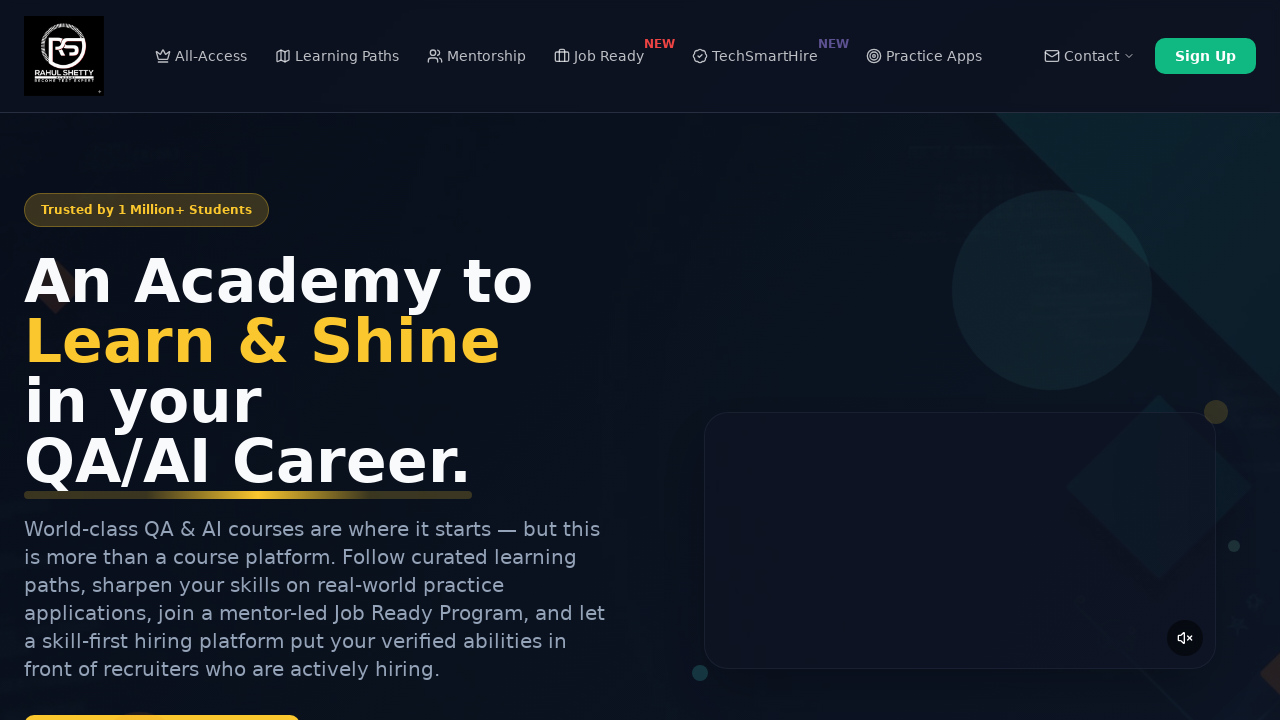